Tests hover functionality by moving the mouse over an avatar image and verifying that the caption/additional information becomes visible.

Starting URL: http://the-internet.herokuapp.com/hovers

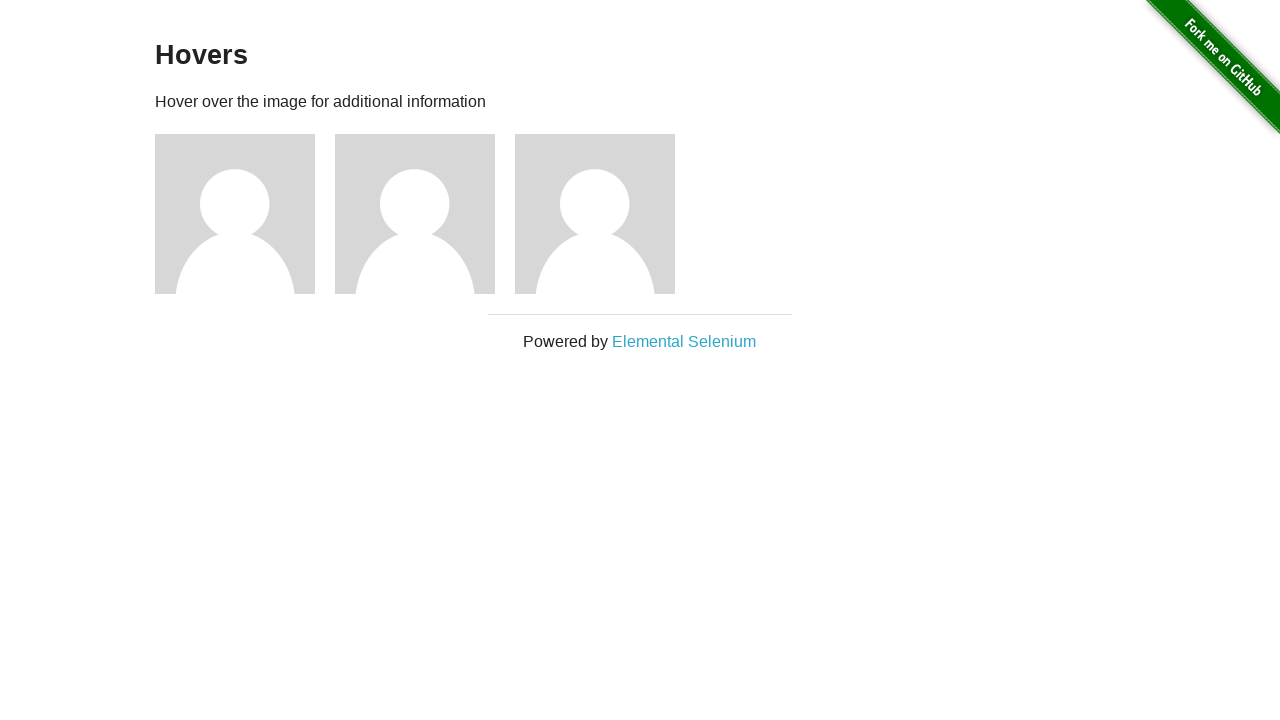

Located the first avatar figure element
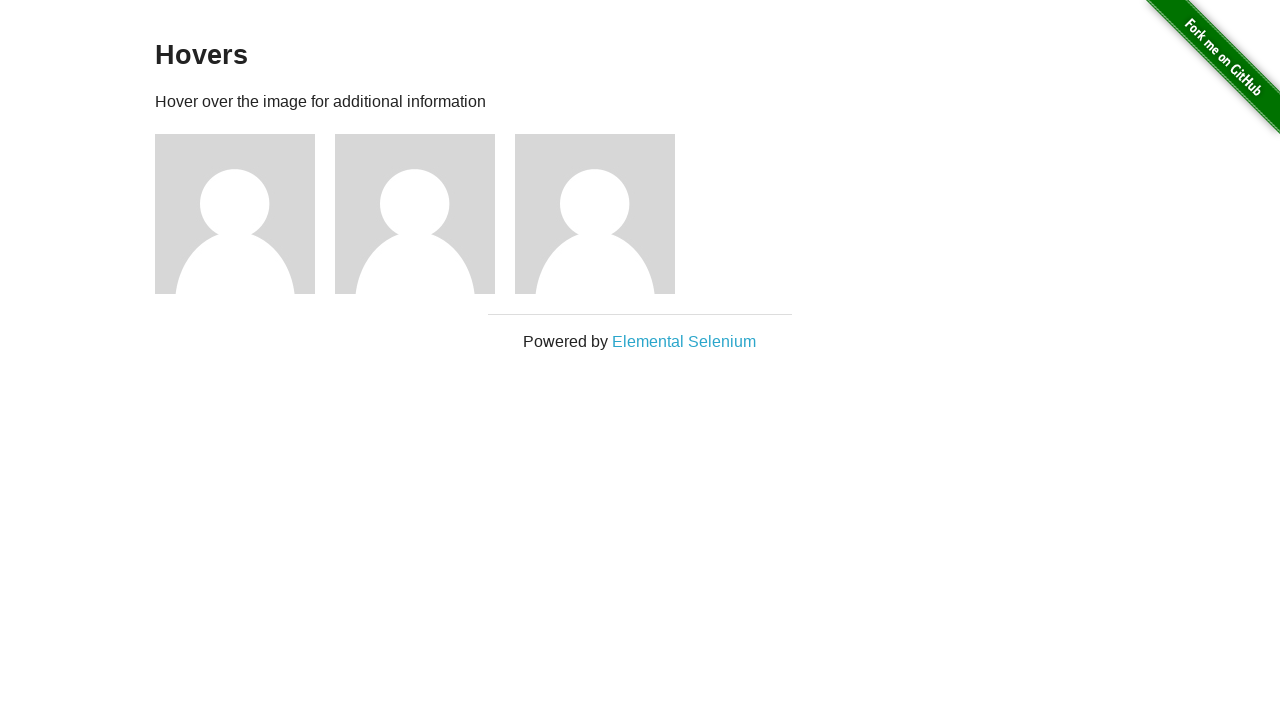

Hovered over the avatar image at (245, 214) on .figure >> nth=0
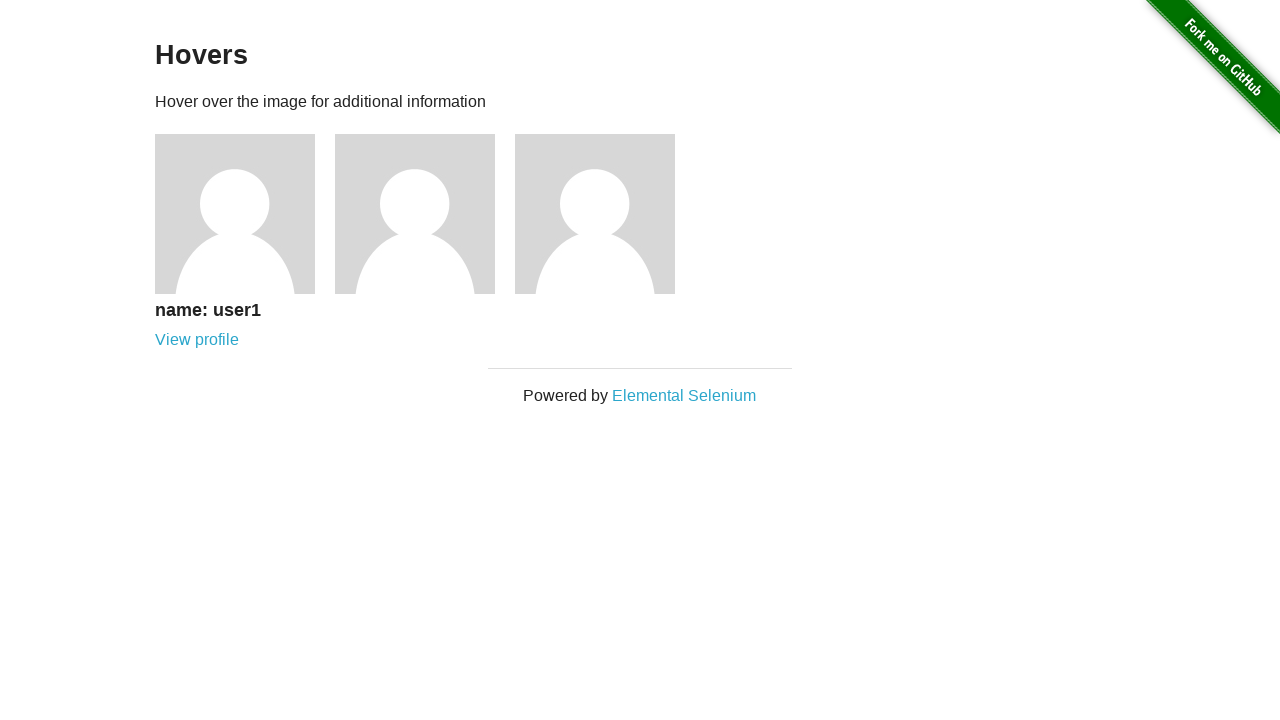

Waited for caption element to be present in DOM
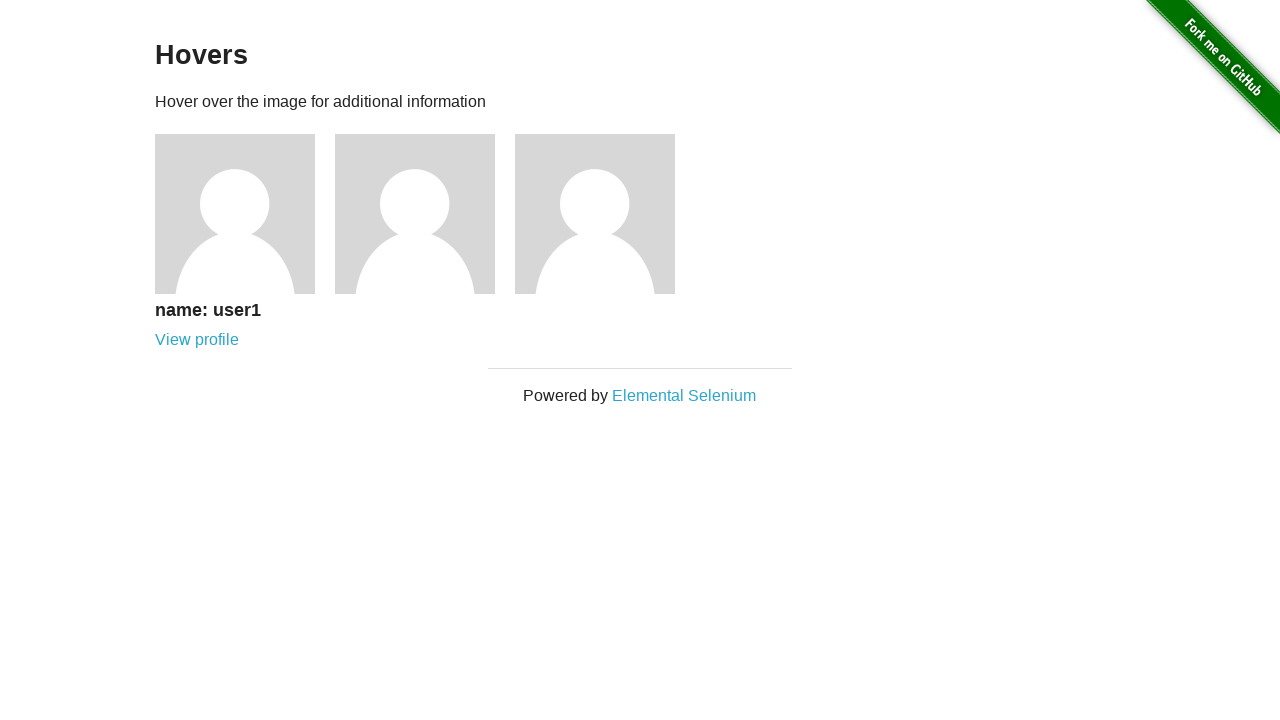

Located the caption element
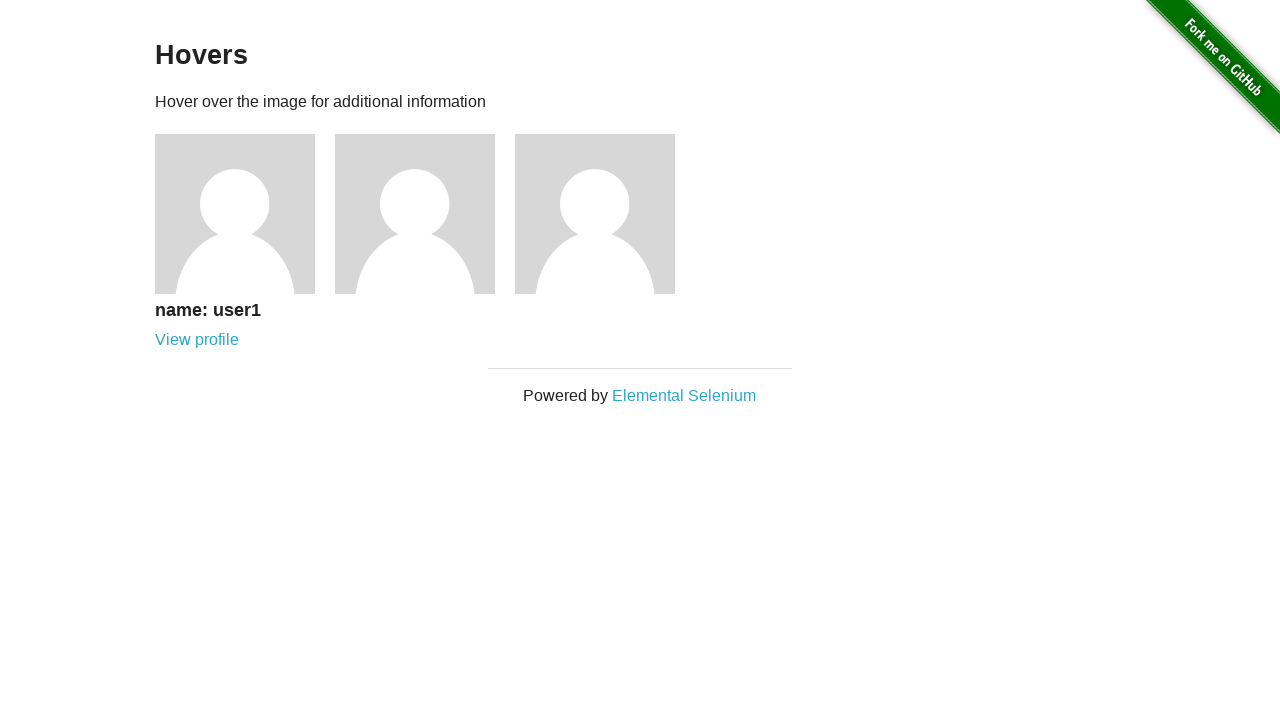

Verified that caption is visible on hover
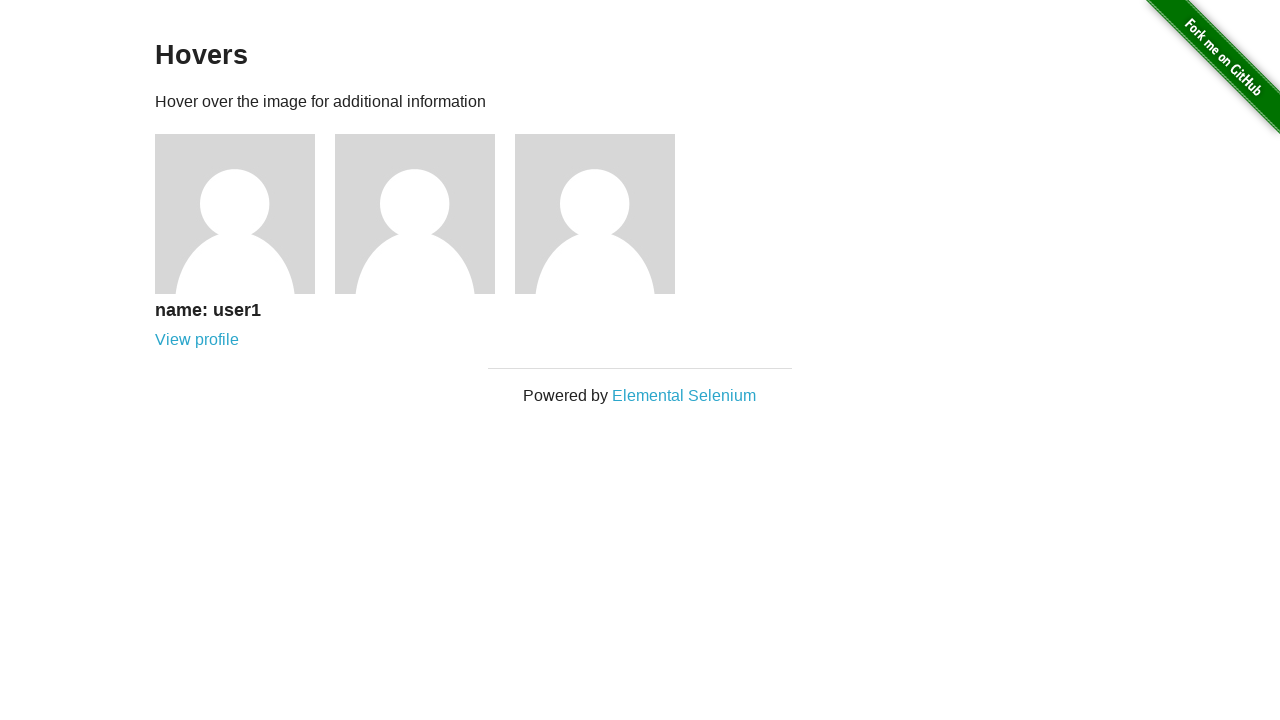

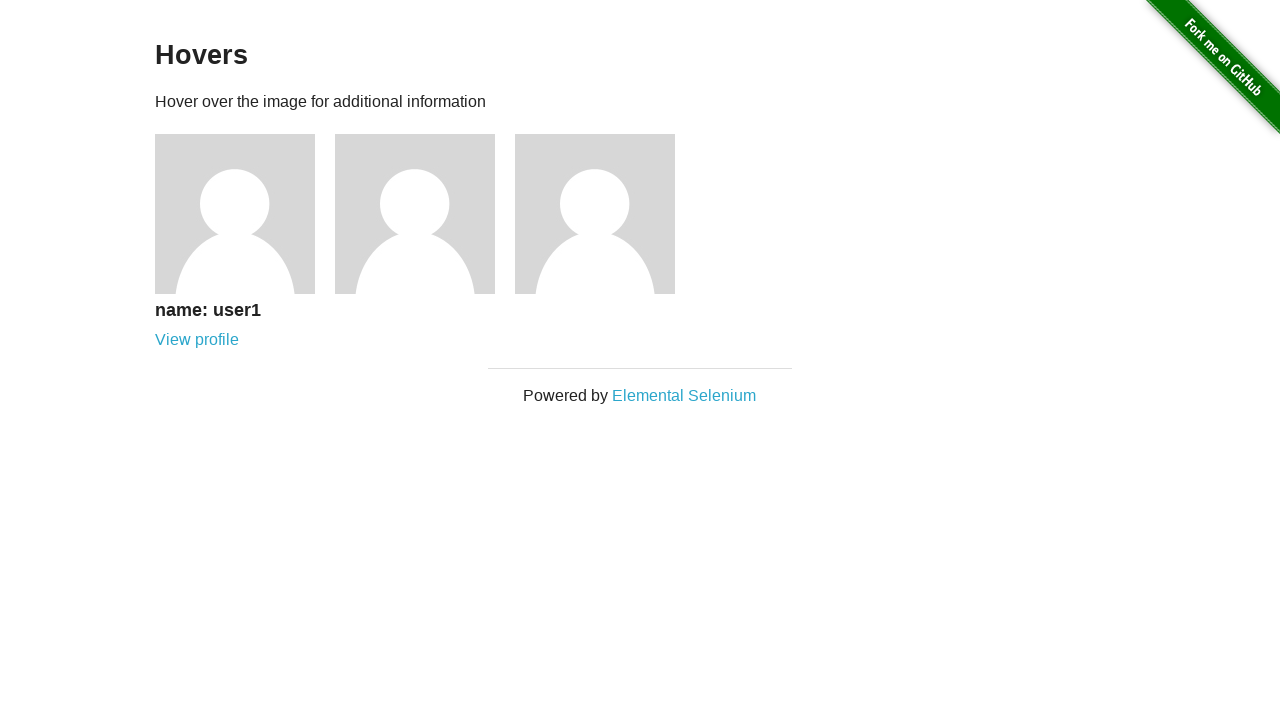